Tests drag and drop functionality by dragging element A to element B's position and verifying the text changes

Starting URL: https://the-internet.herokuapp.com/drag_and_drop

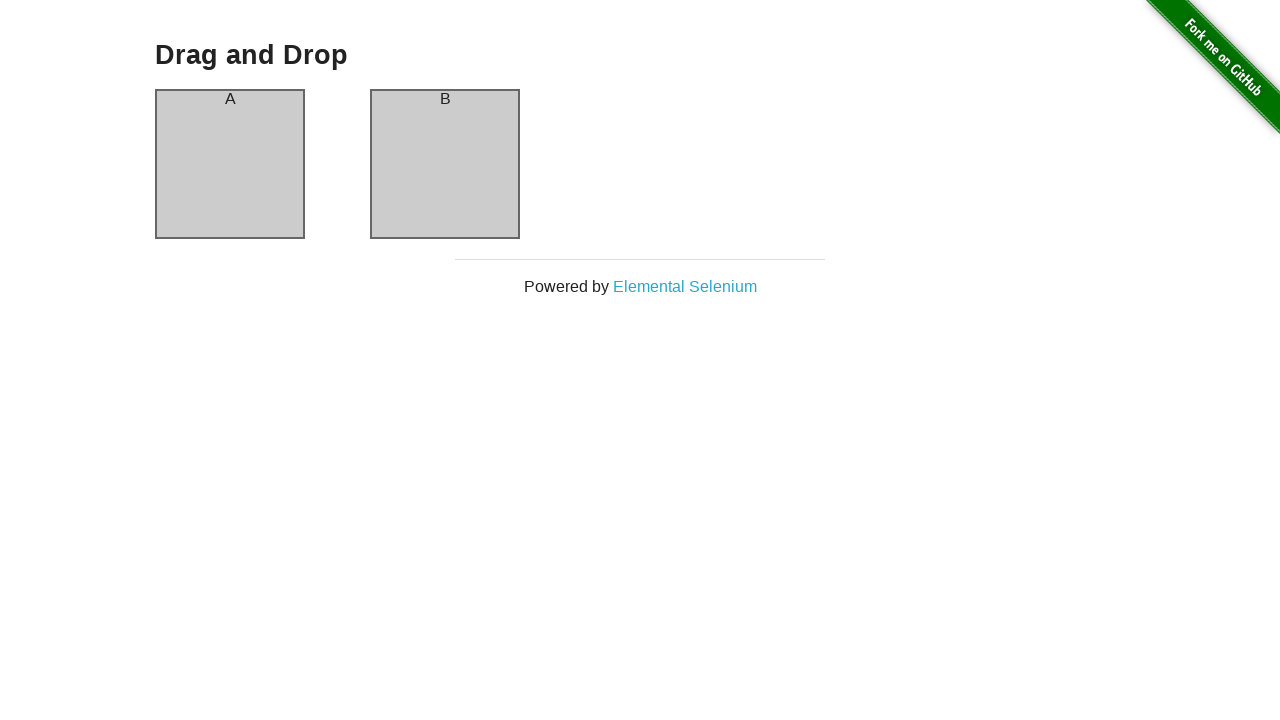

Located element A (#column-a)
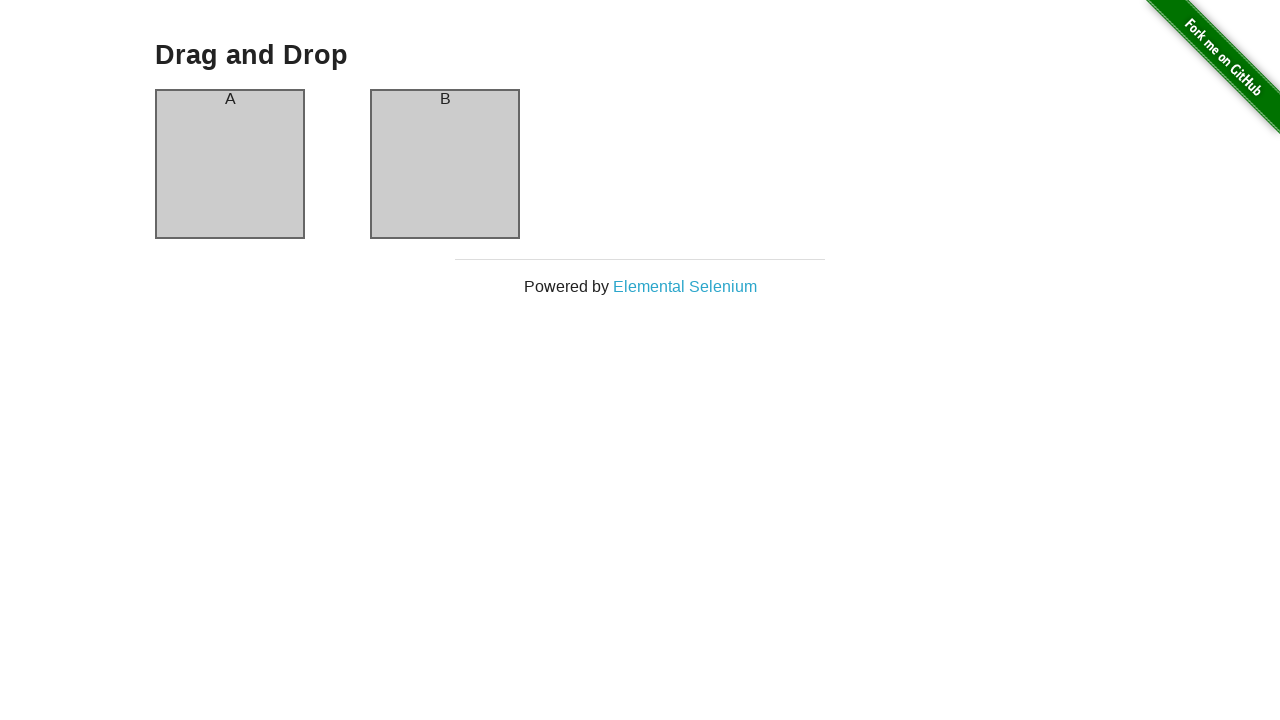

Located element B (#column-b)
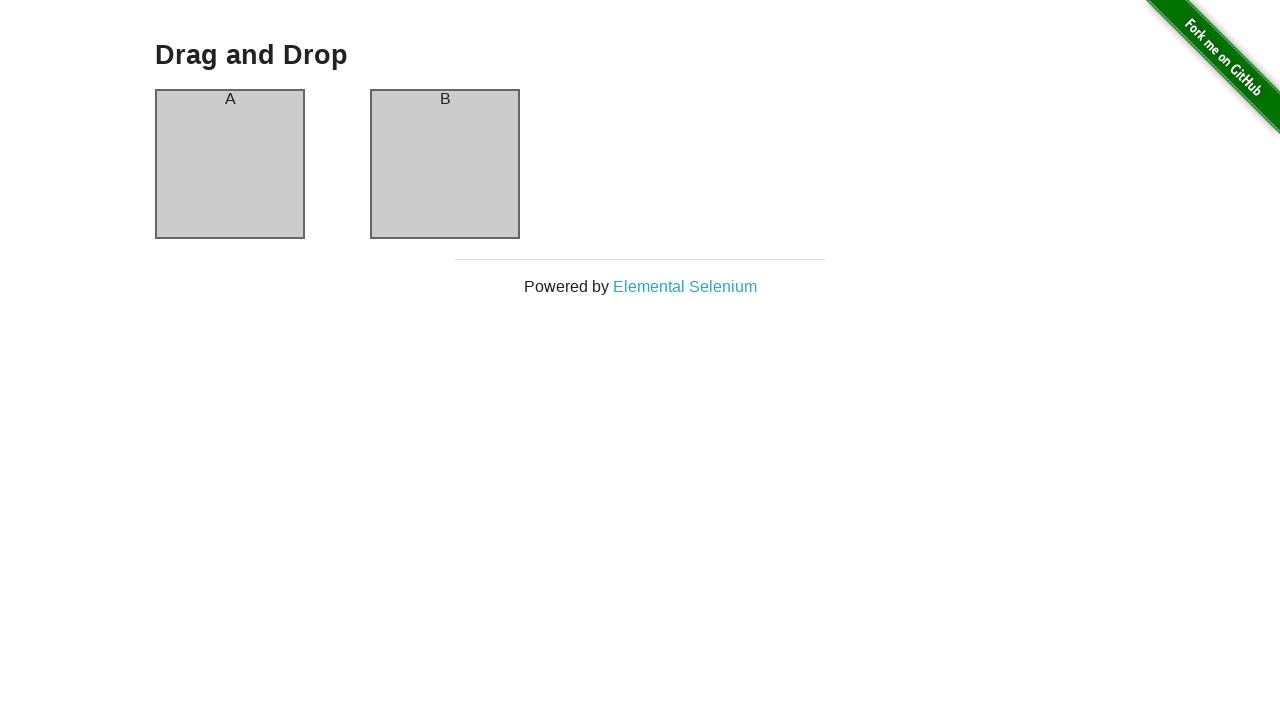

Dragged element A to element B's position at (445, 164)
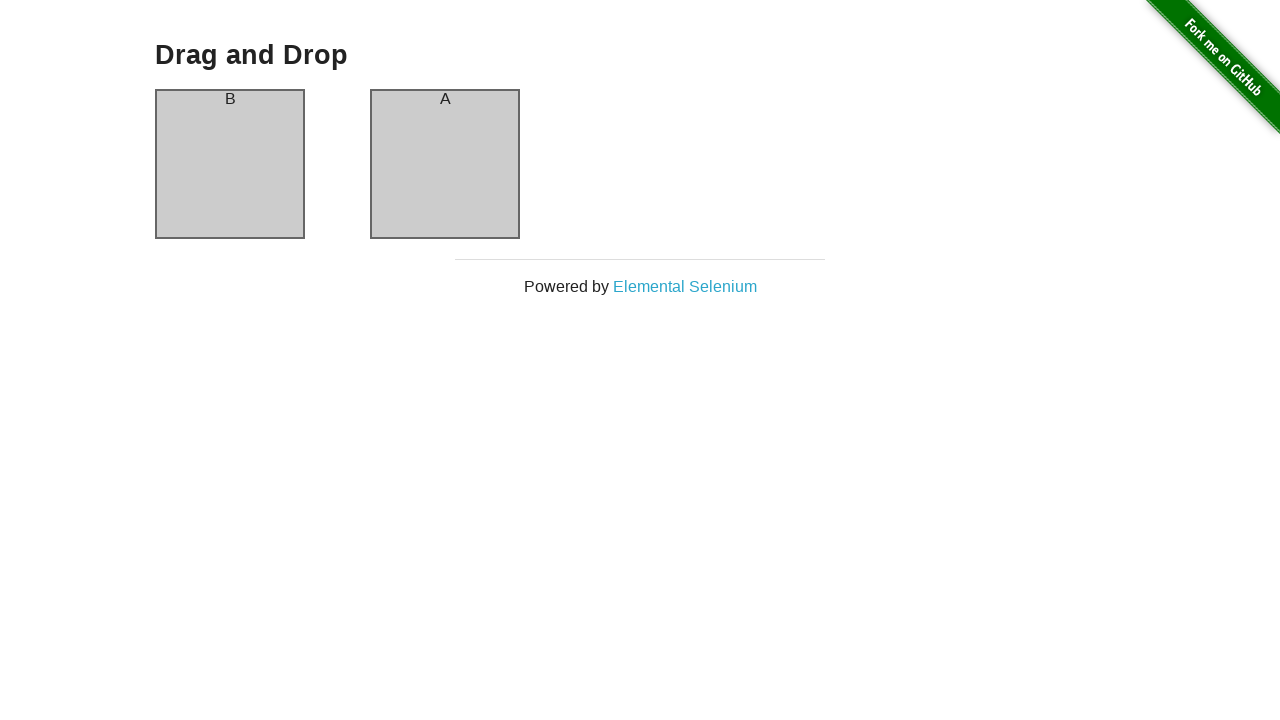

Verified element A now contains text 'B' after drag and drop
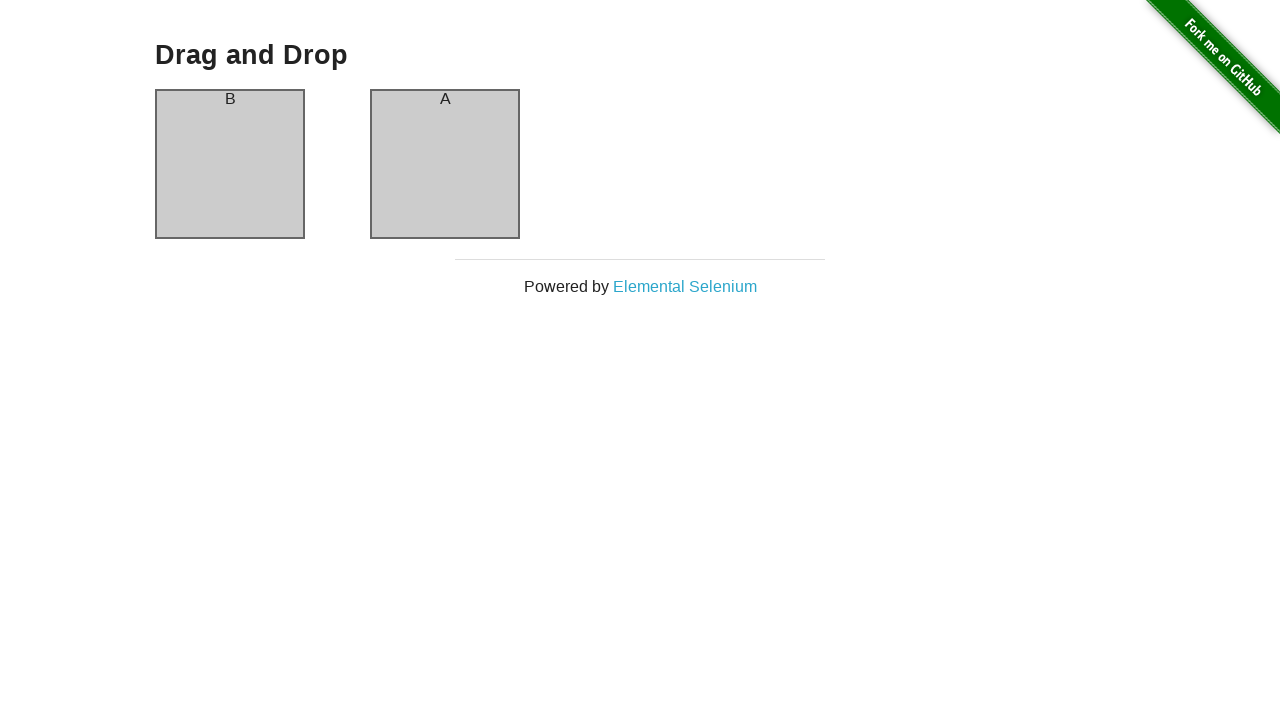

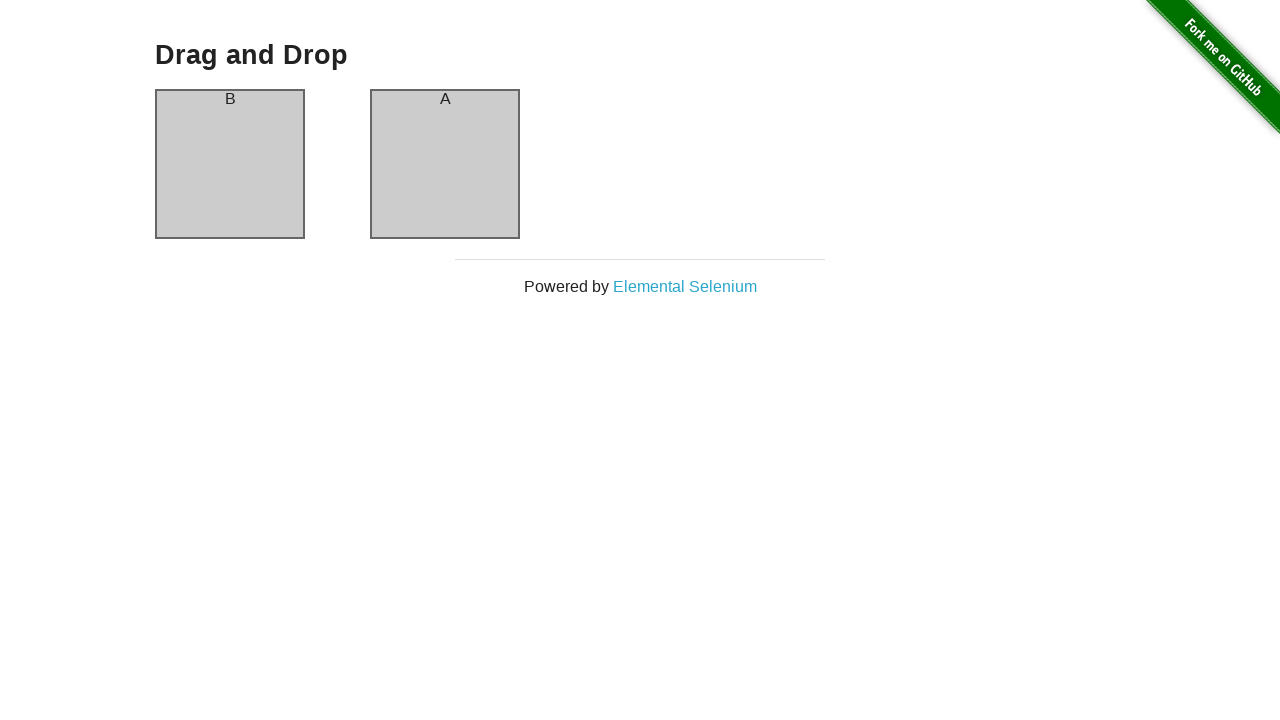